Tests fluent wait functionality with custom polling intervals by waiting for page title and entering text into a text field

Starting URL: https://www.selenium.dev/selenium/web/web-form.html

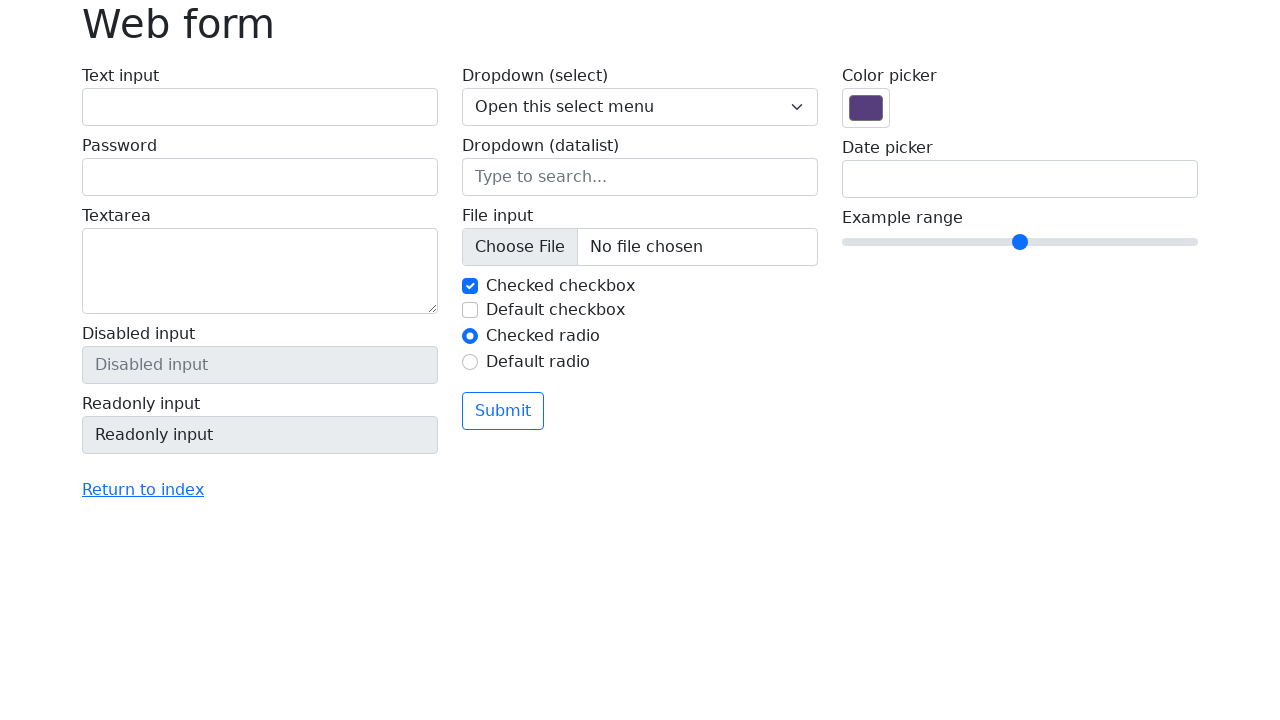

Page title 'Web form' confirmed via fluent wait with custom polling interval
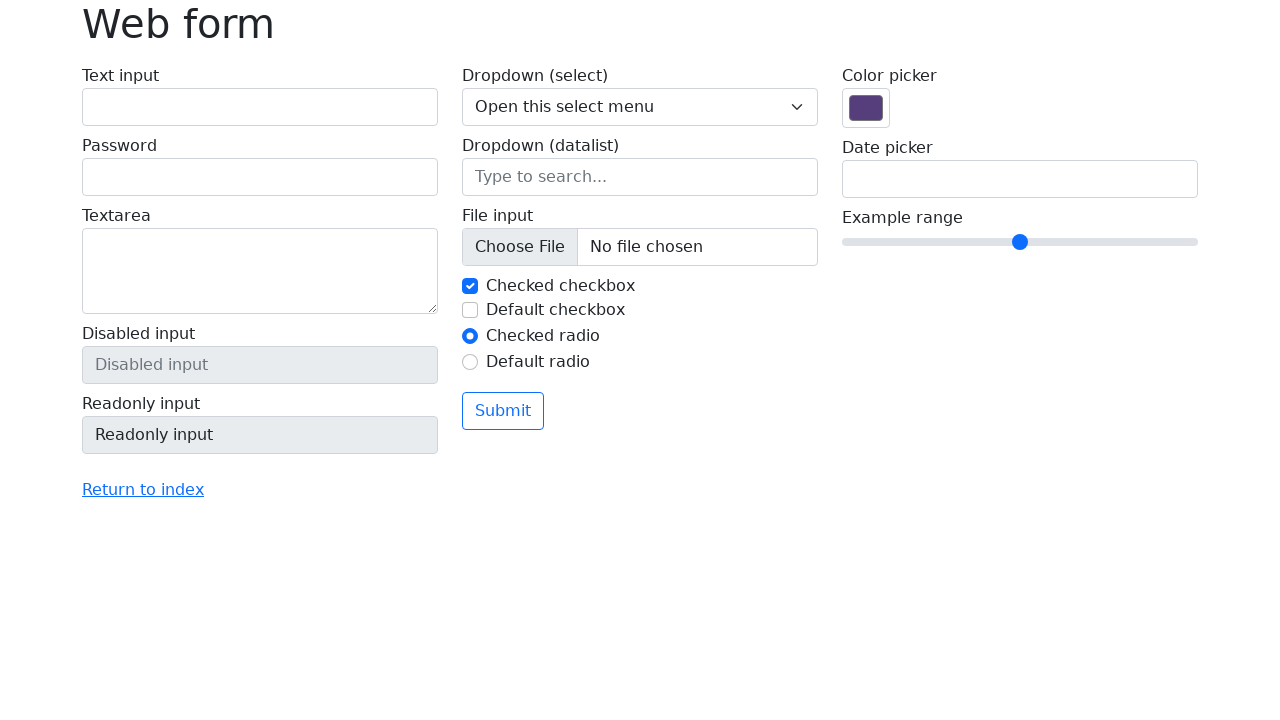

Entered random text into text field with id 'my-text-id' on #my-text-id
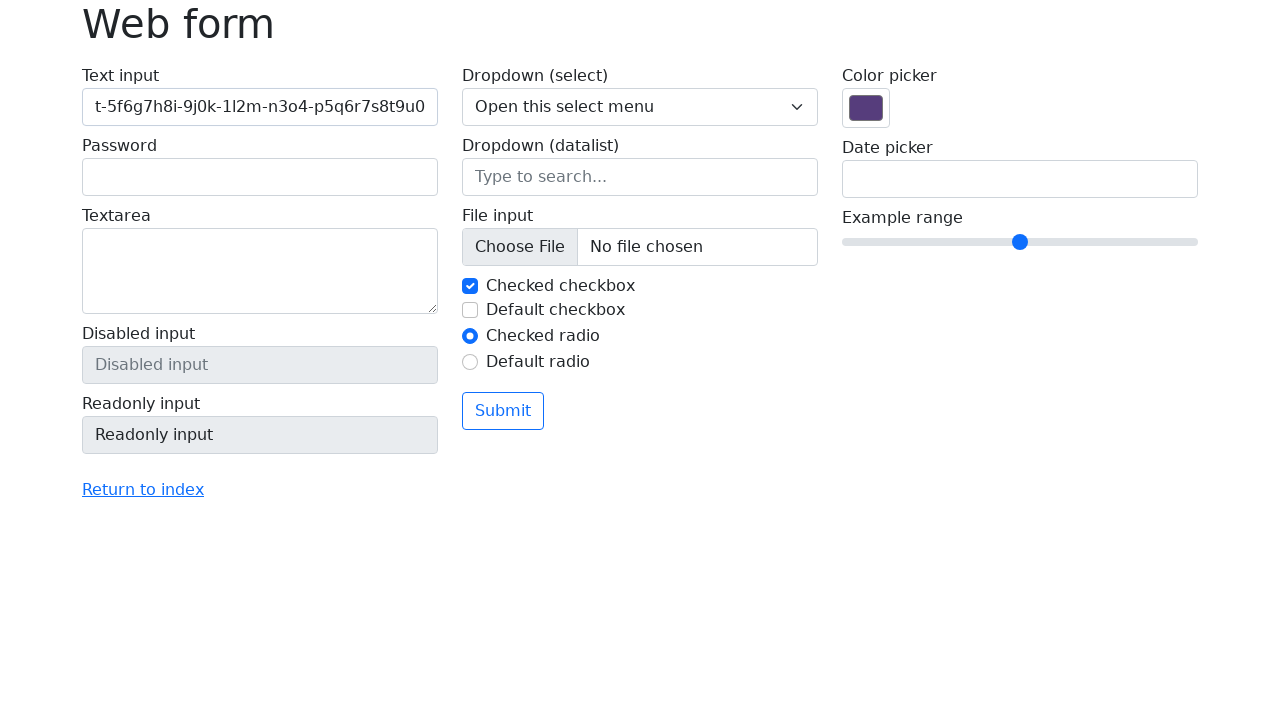

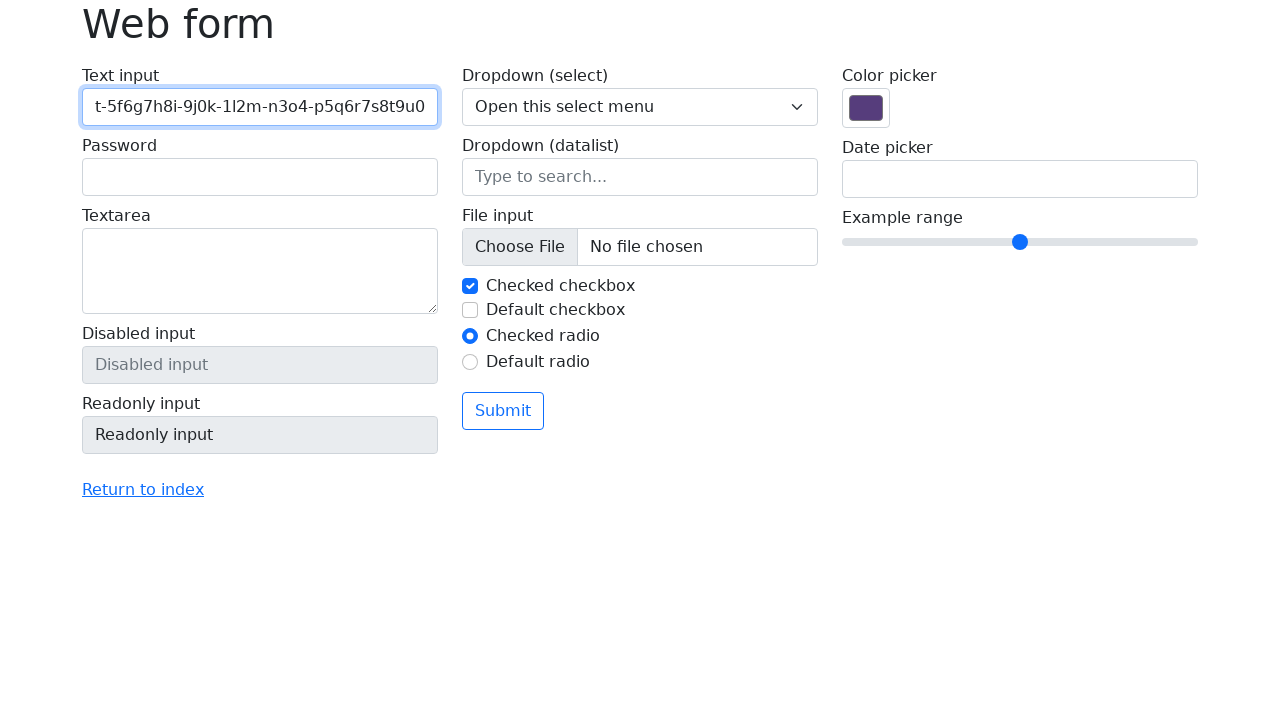